Validates color dropdown by selecting the Green option

Starting URL: https://techglobal-training.com/frontend/dropdowns

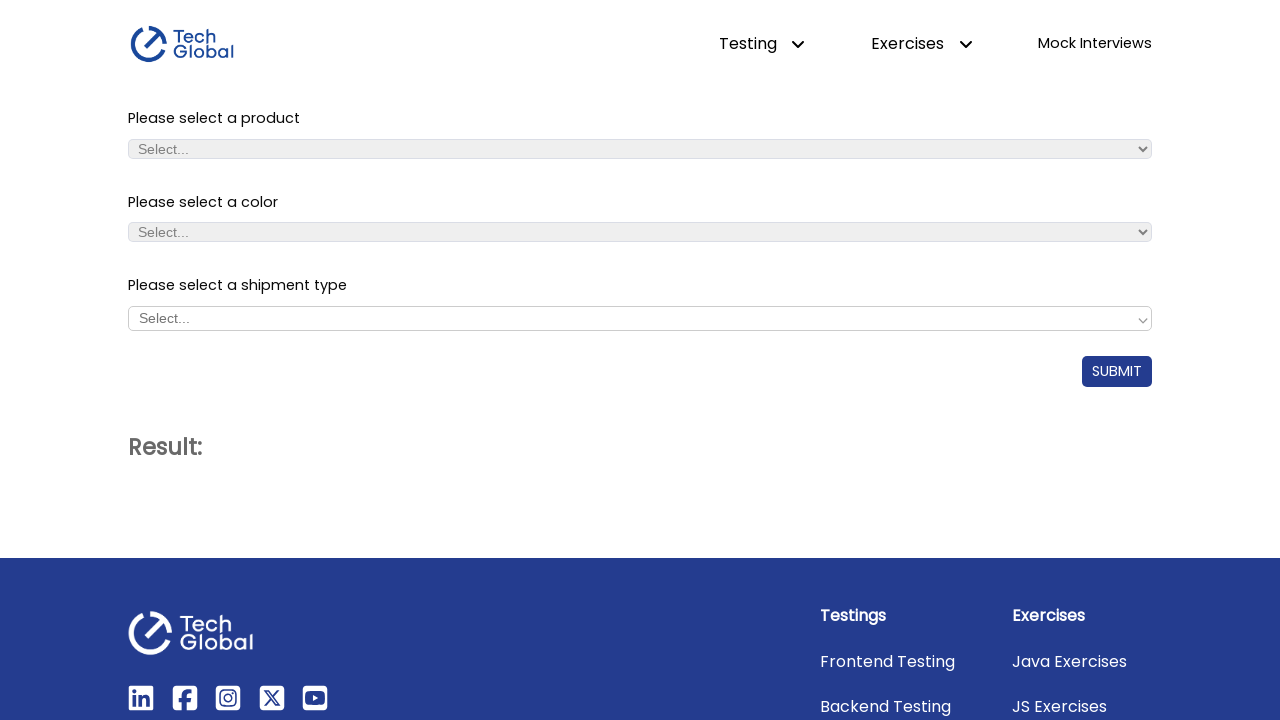

Selected Green option from color dropdown on #color_dropdown
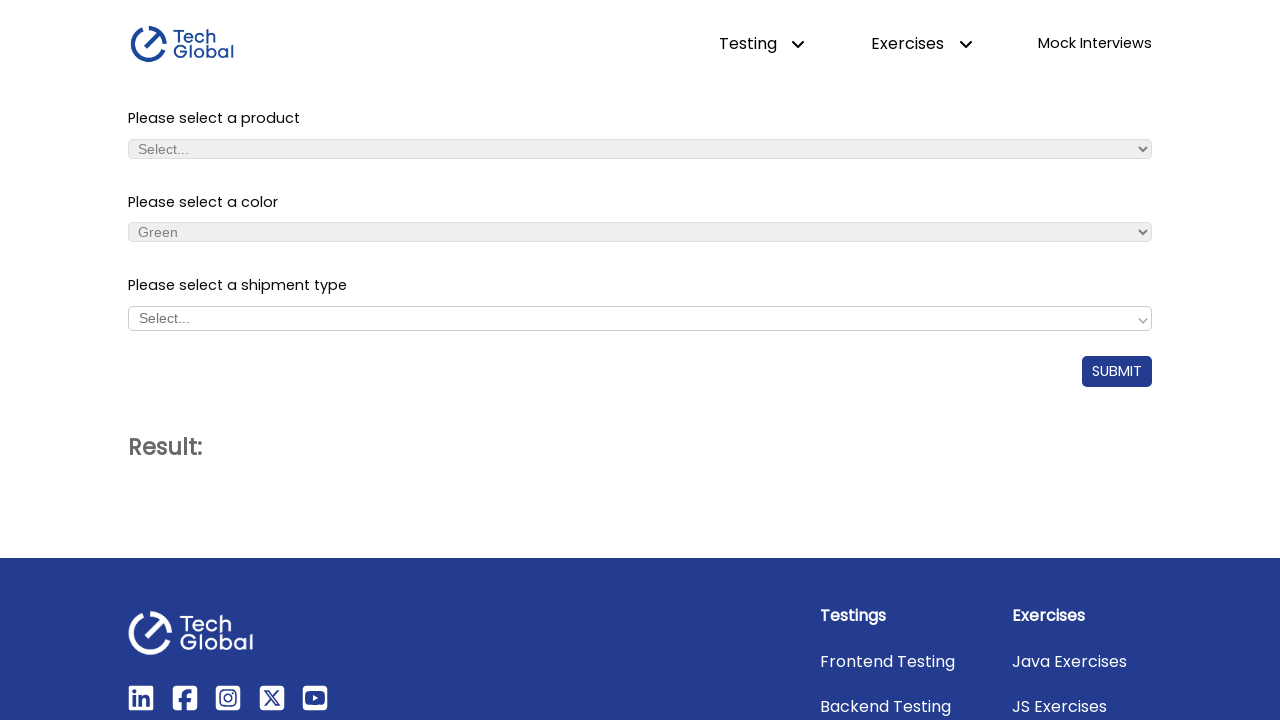

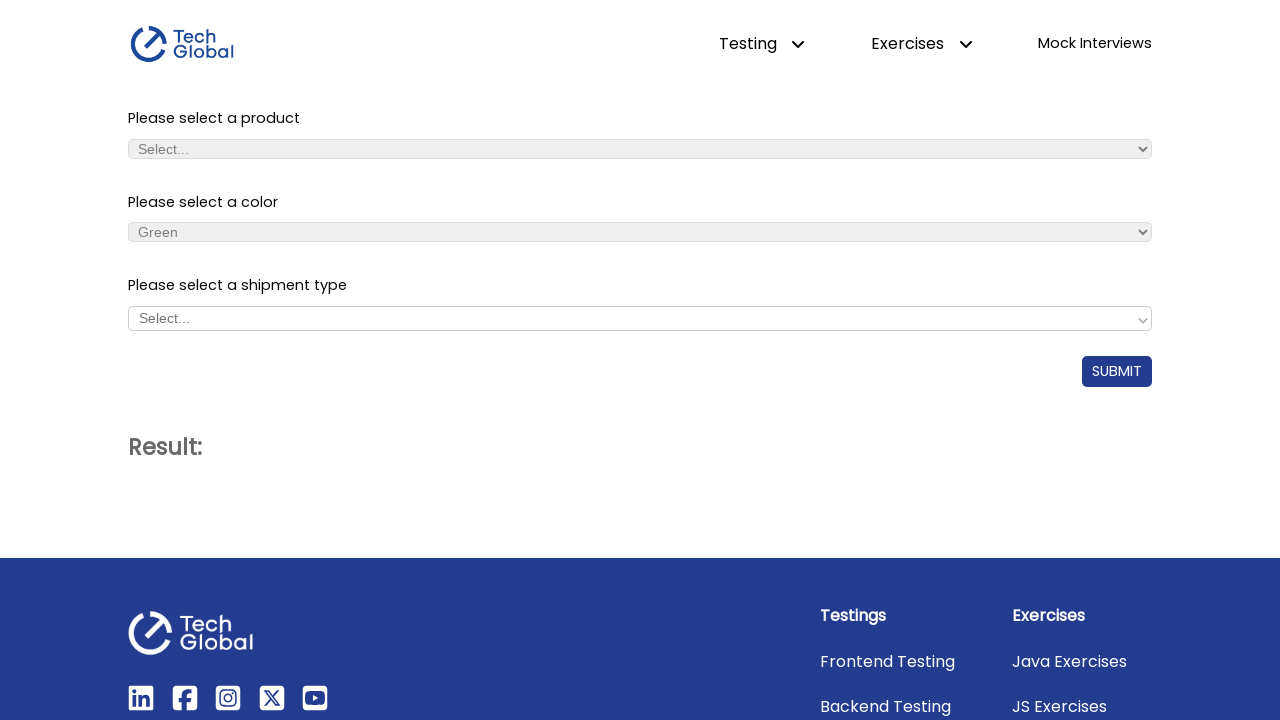